Navigates to a nested frames page and extracts text from the middle frame within the top frame

Starting URL: https://the-internet.herokuapp.com/

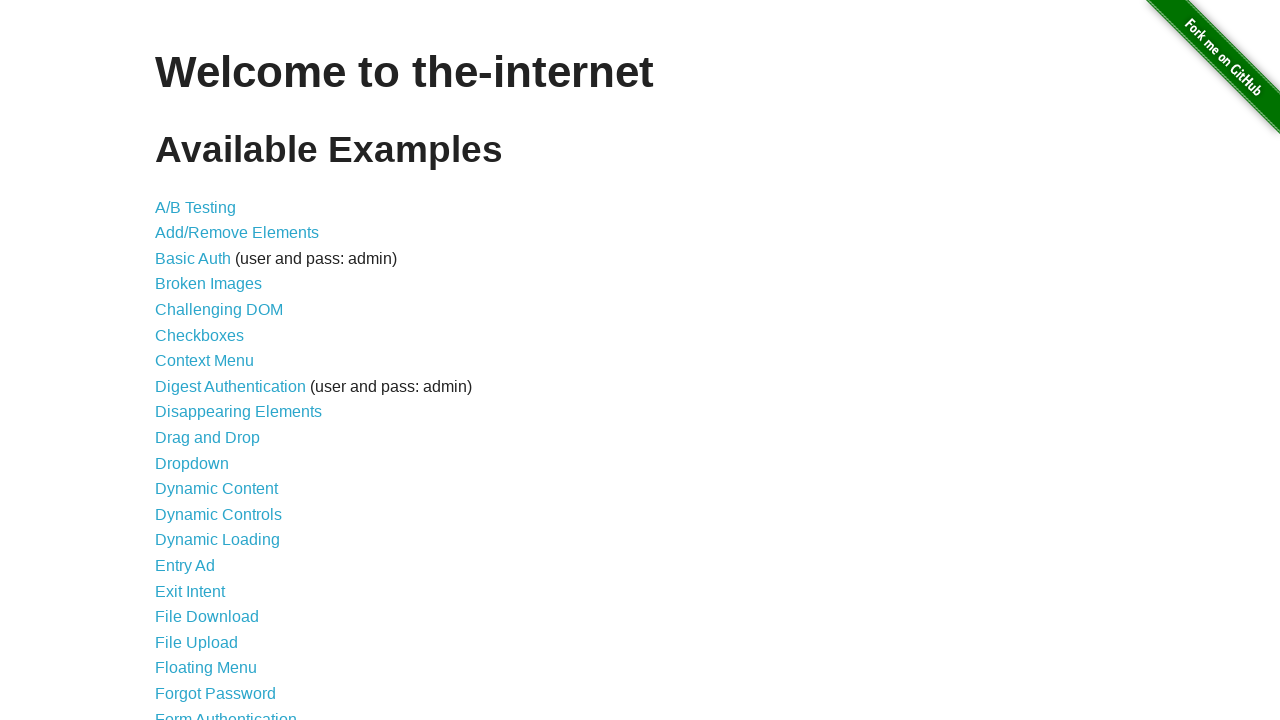

Navigated to the-internet.herokuapp.com homepage
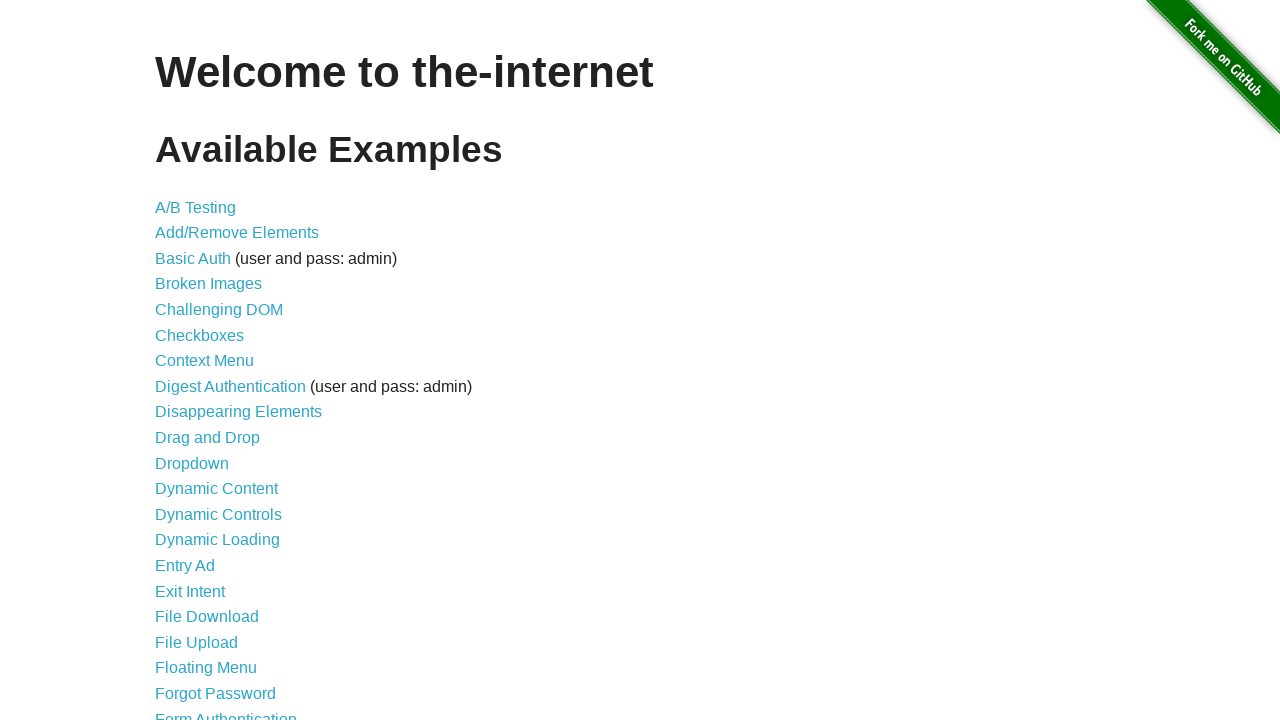

Clicked on the Nested Frames link at (210, 395) on xpath=//a[contains(text(),'Nested Frames')]
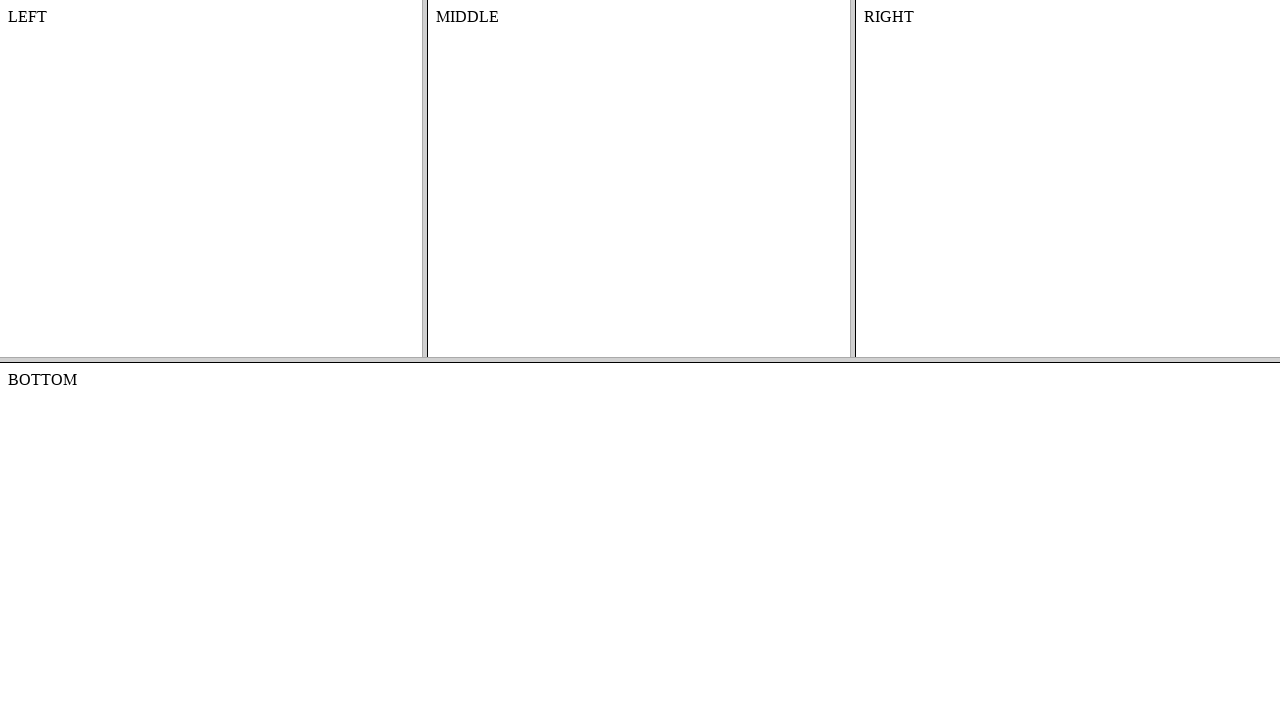

Switched to the top frame
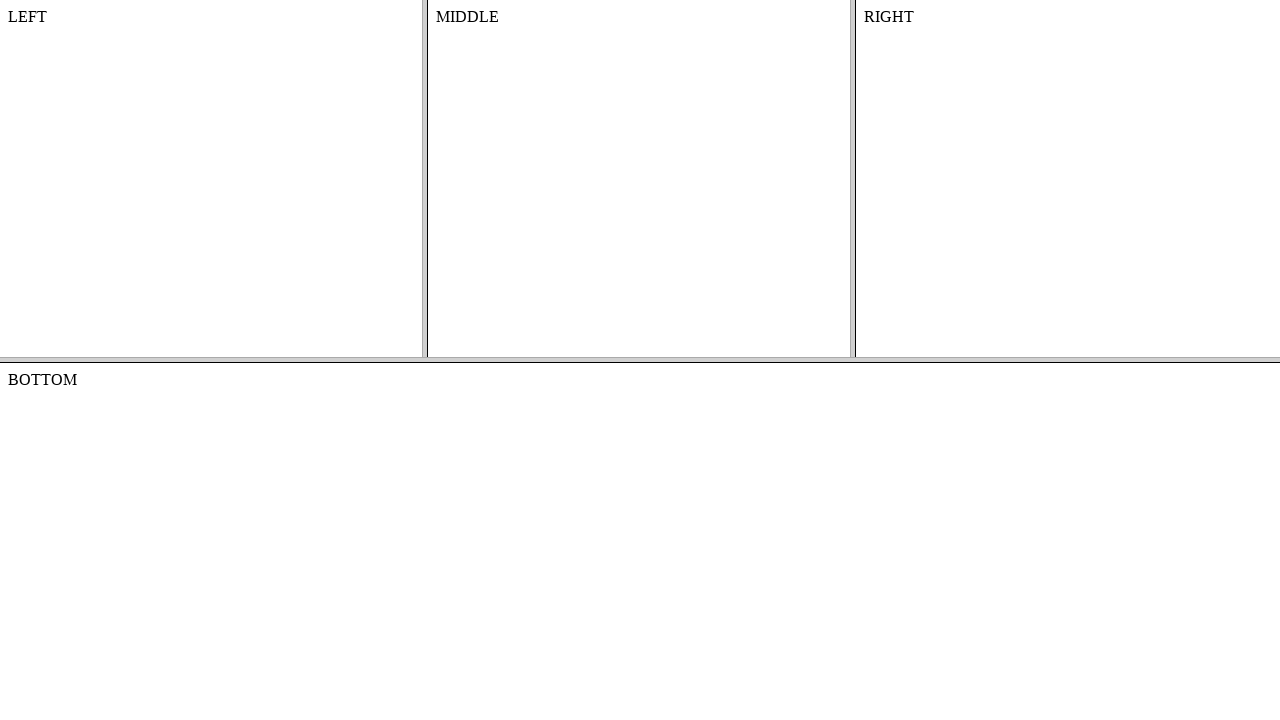

Located the middle frame (index 1) within the top frame
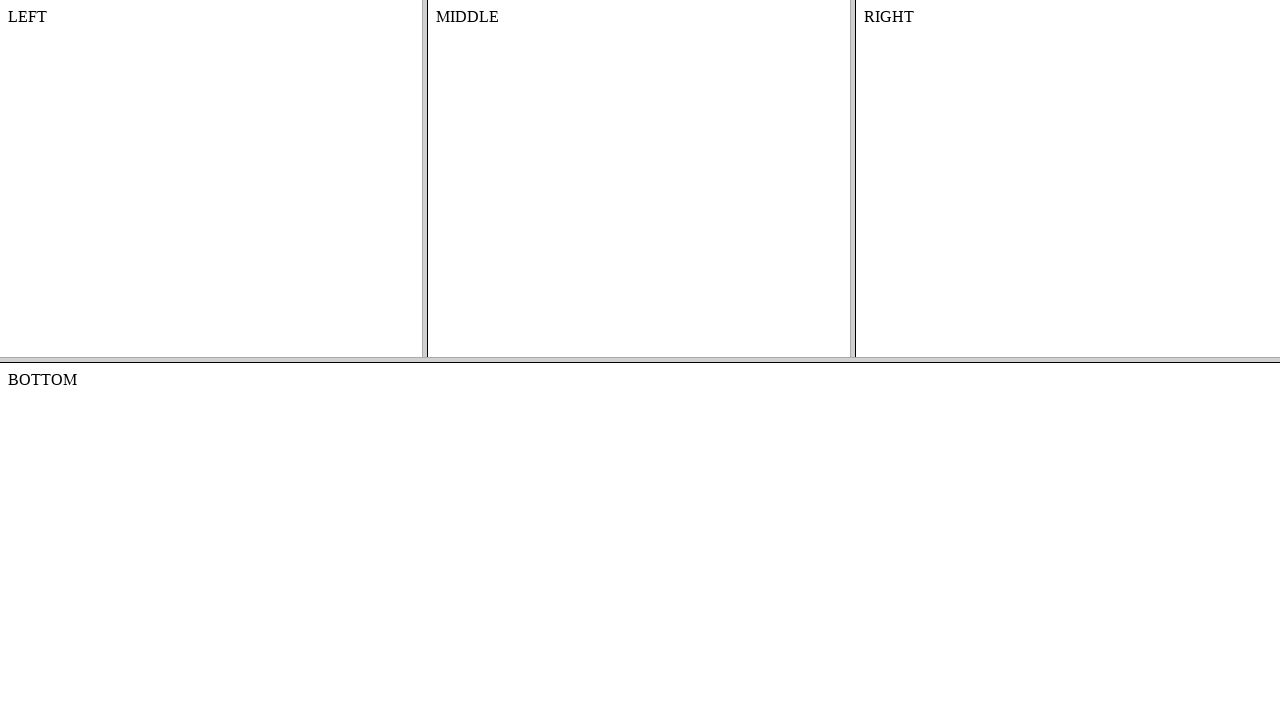

Extracted text content from the middle frame: MIDDLE
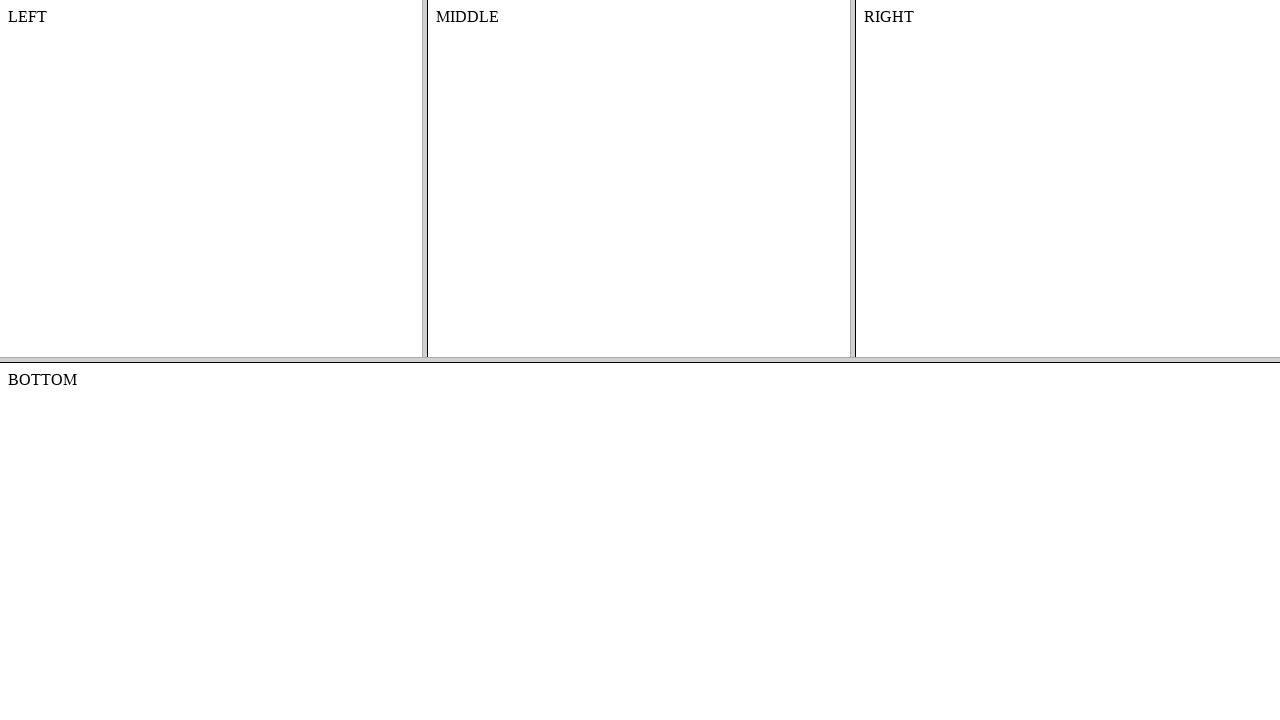

Printed the extracted text from the middle frame
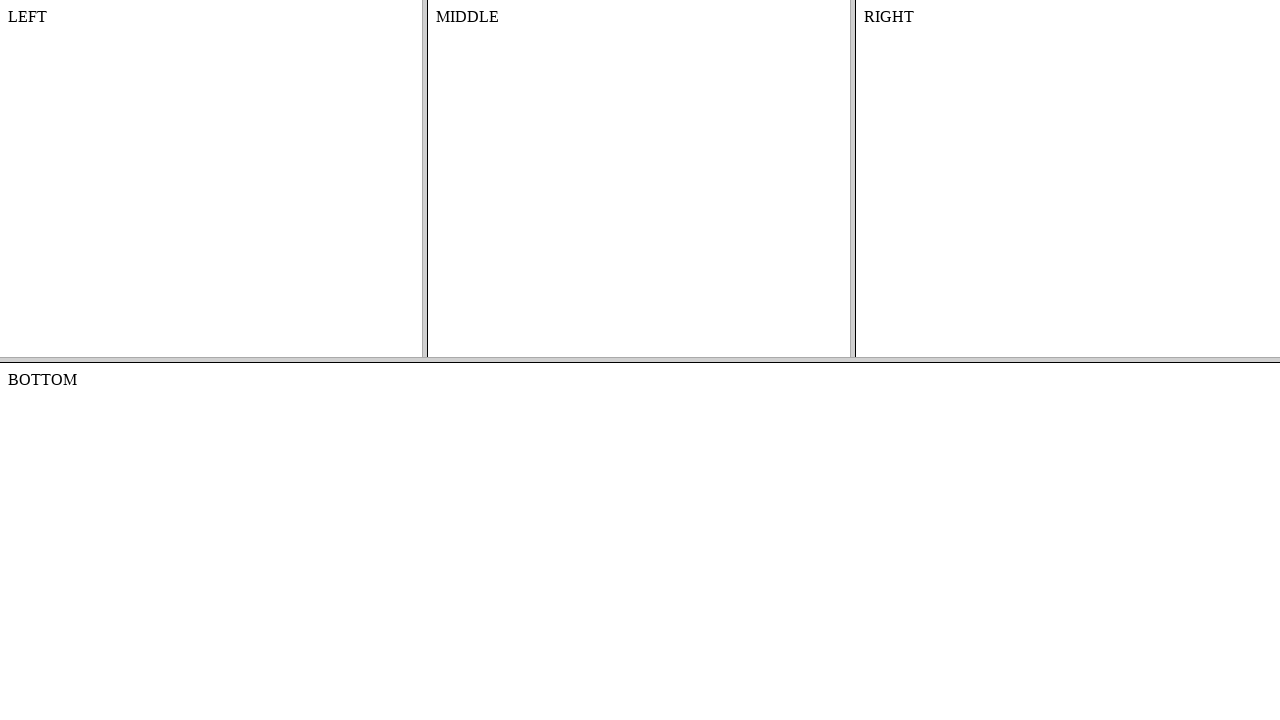

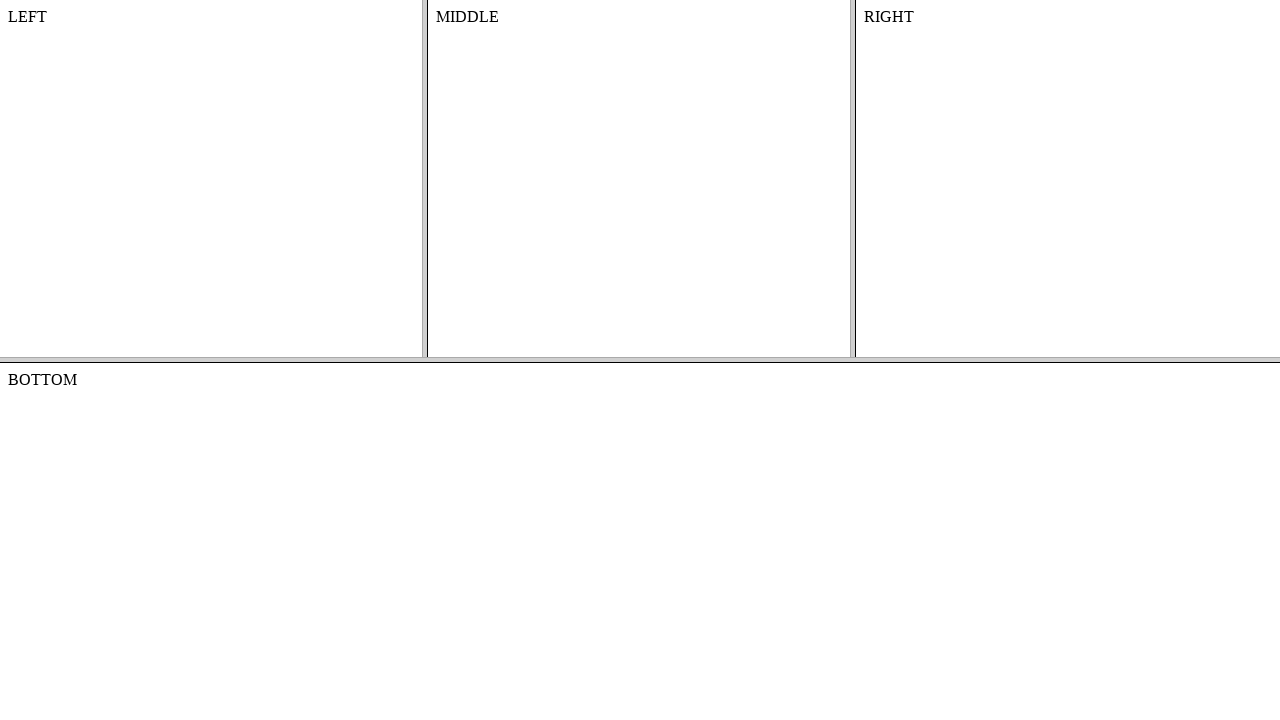